Navigates to a test page with frames and fills an input field

Starting URL: http://applitools.github.io/demo/TestPages/FramesTestPage/

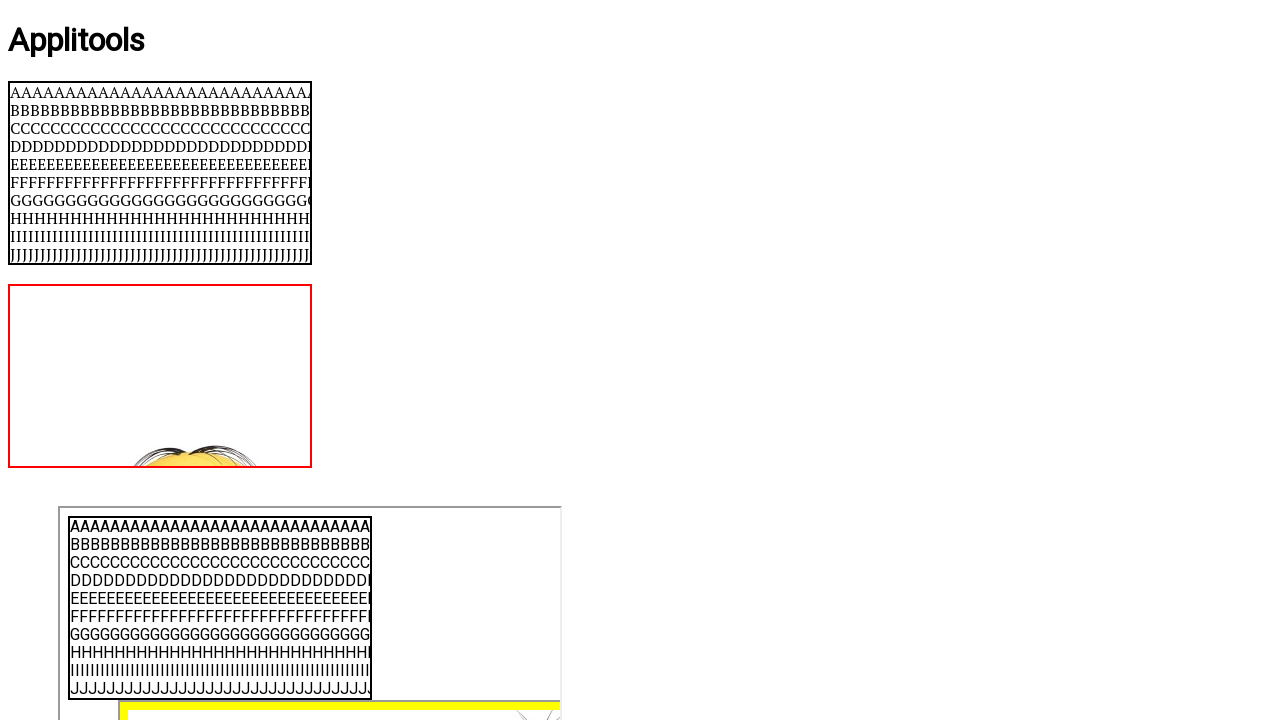

Filled input field with 'My Input' on input
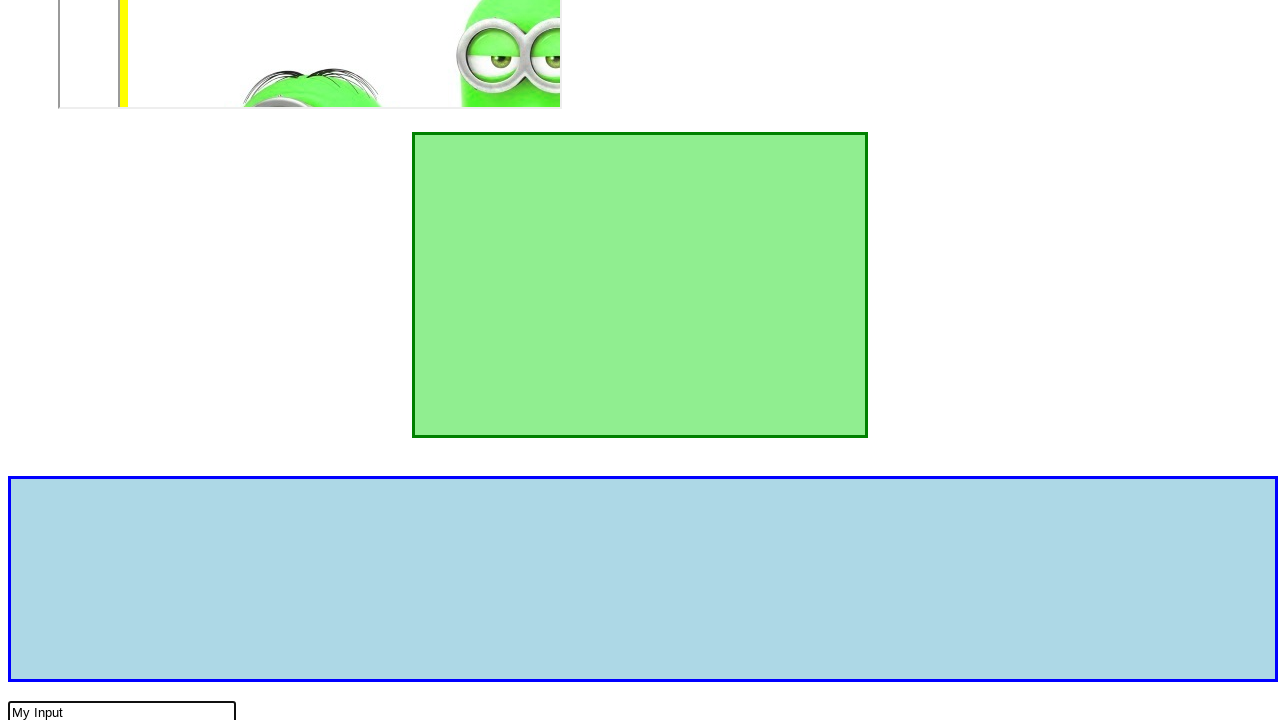

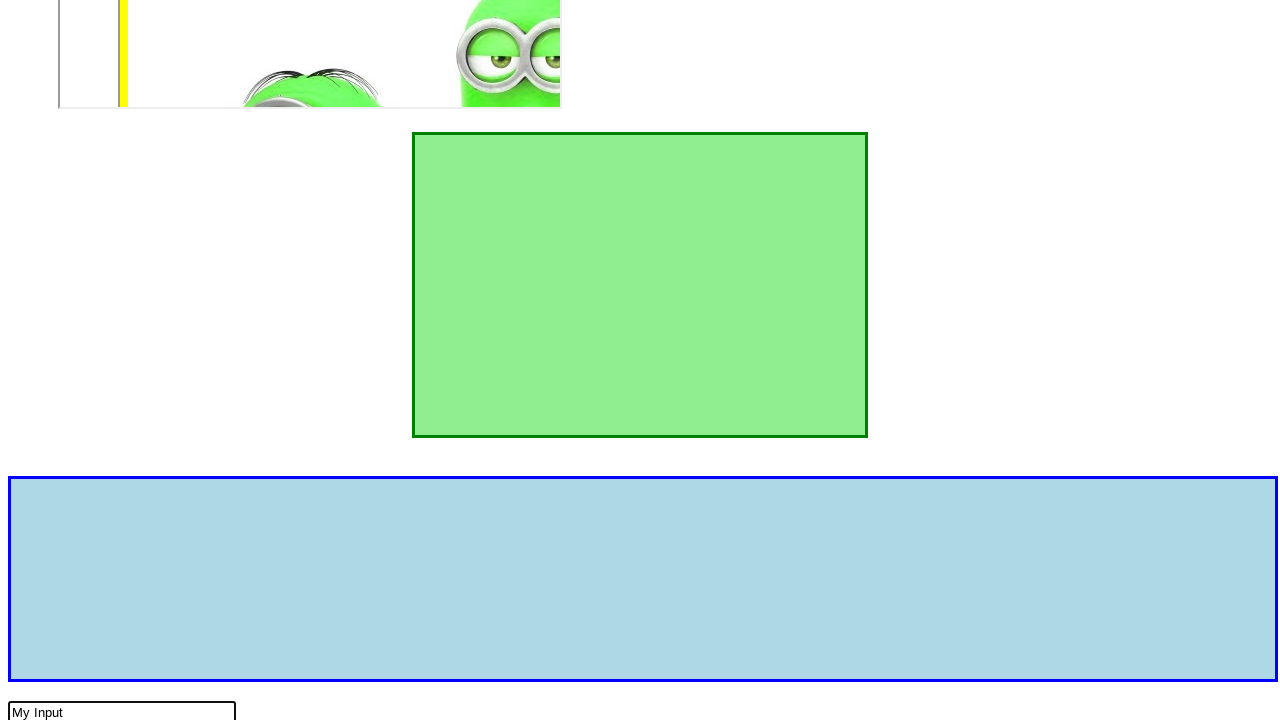